Tests a loading images page by waiting for a landscape image element to appear and verifying its source contains "landscape"

Starting URL: https://bonigarcia.dev/selenium-webdriver-java/loading-images.html

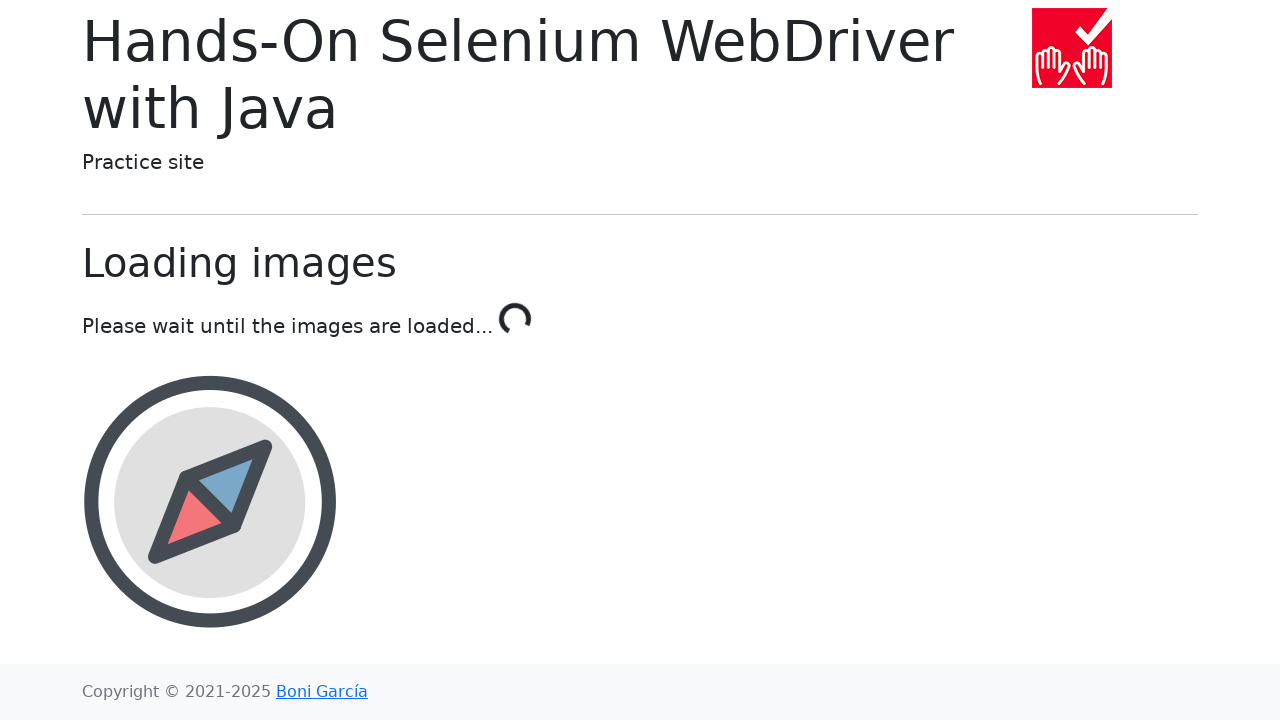

Navigated to loading images page
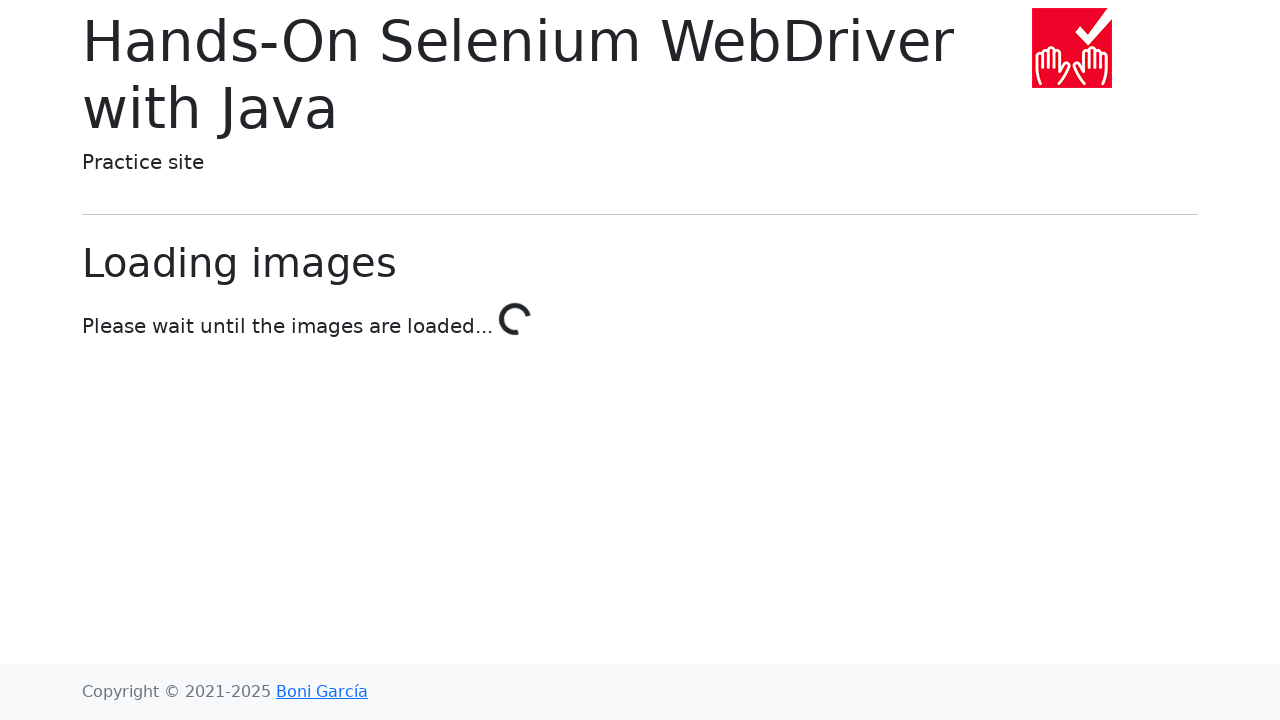

Landscape image element appeared and was located
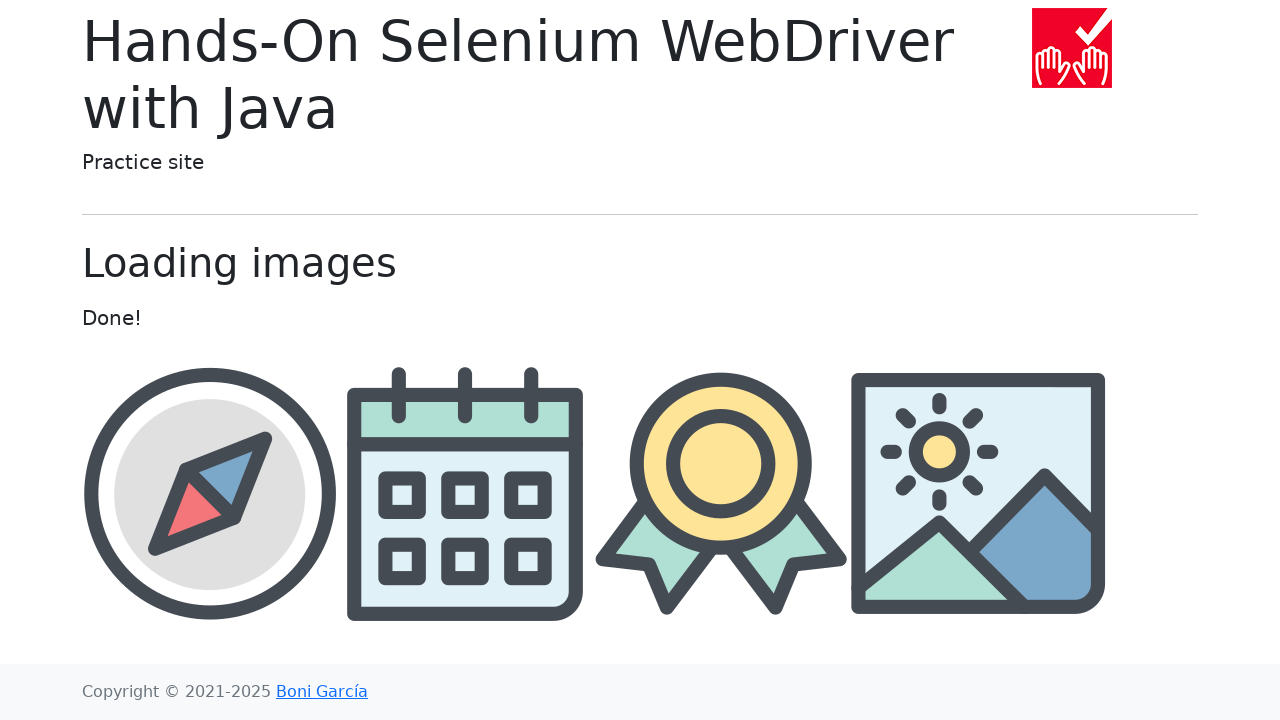

Retrieved landscape image src attribute: img/landscape.png
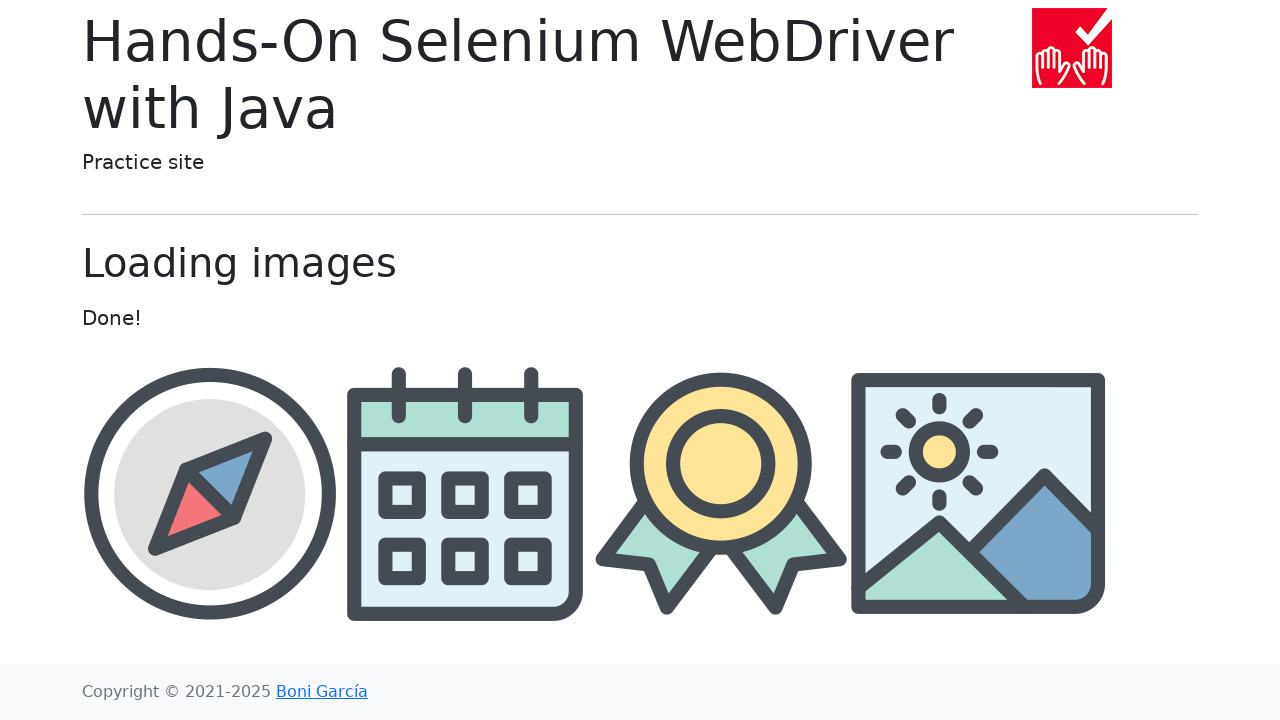

Verified that image source contains 'landscape'
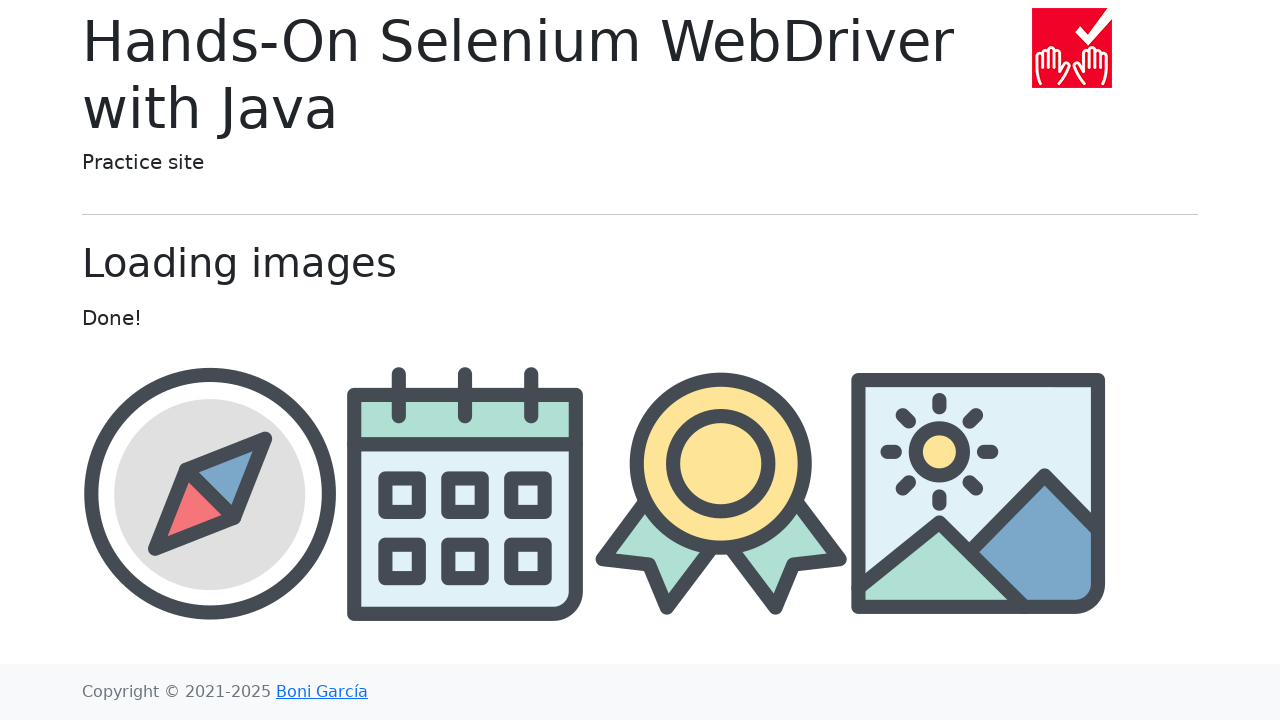

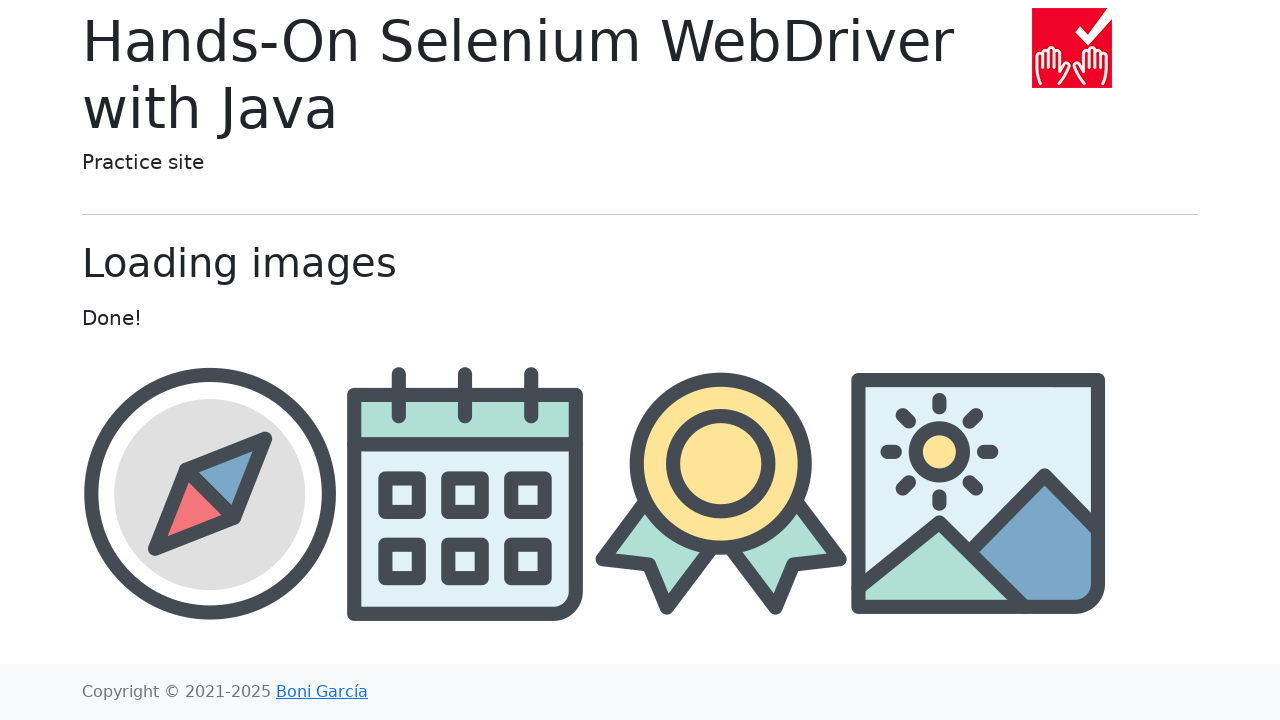